Tests dropdown selection functionality on a demo store website by selecting an option from the 'orderby' dropdown menu using index-based selection.

Starting URL: http://demostore.supersqa.com/

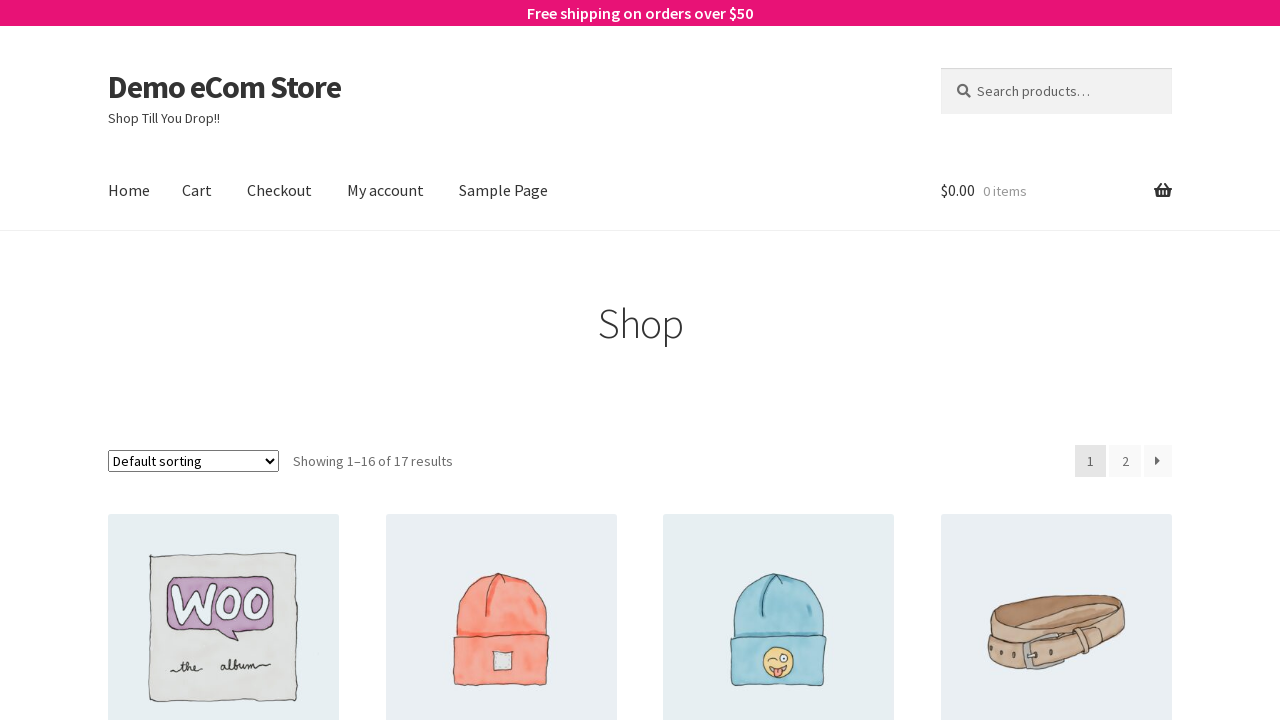

Waited for orderby dropdown to be available
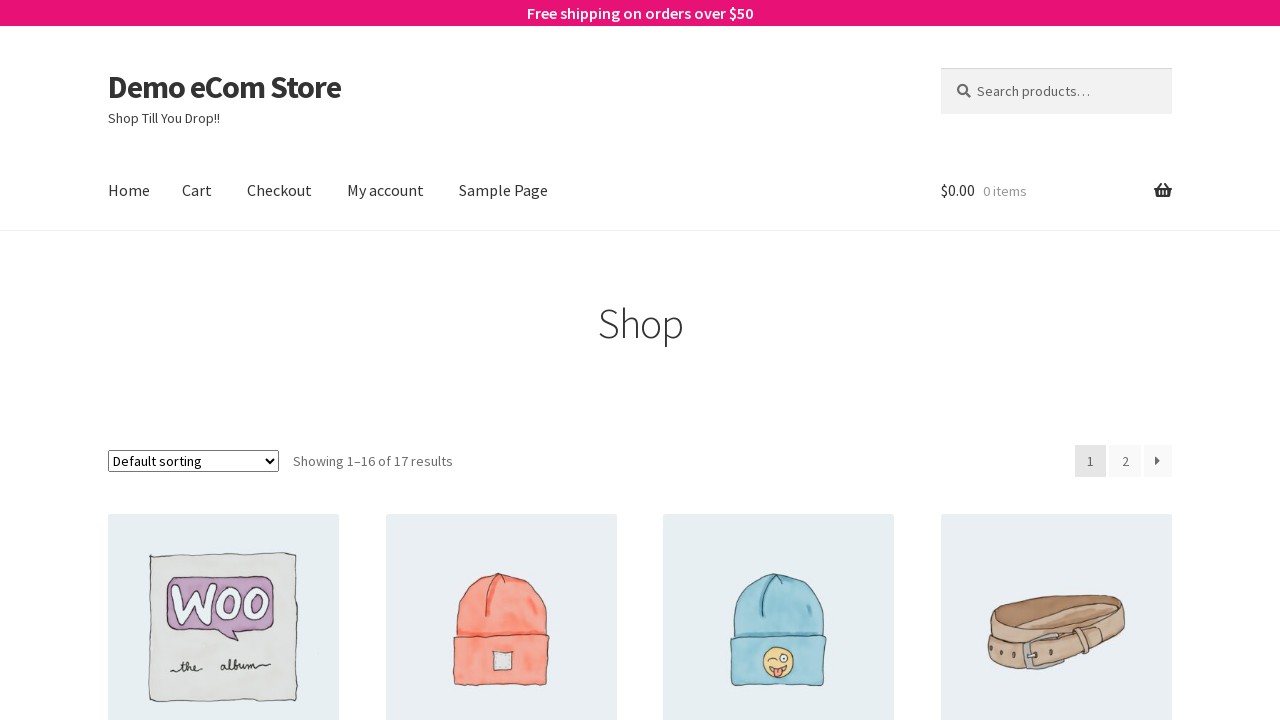

Selected third option (index 2) from orderby dropdown on select[name='orderby']
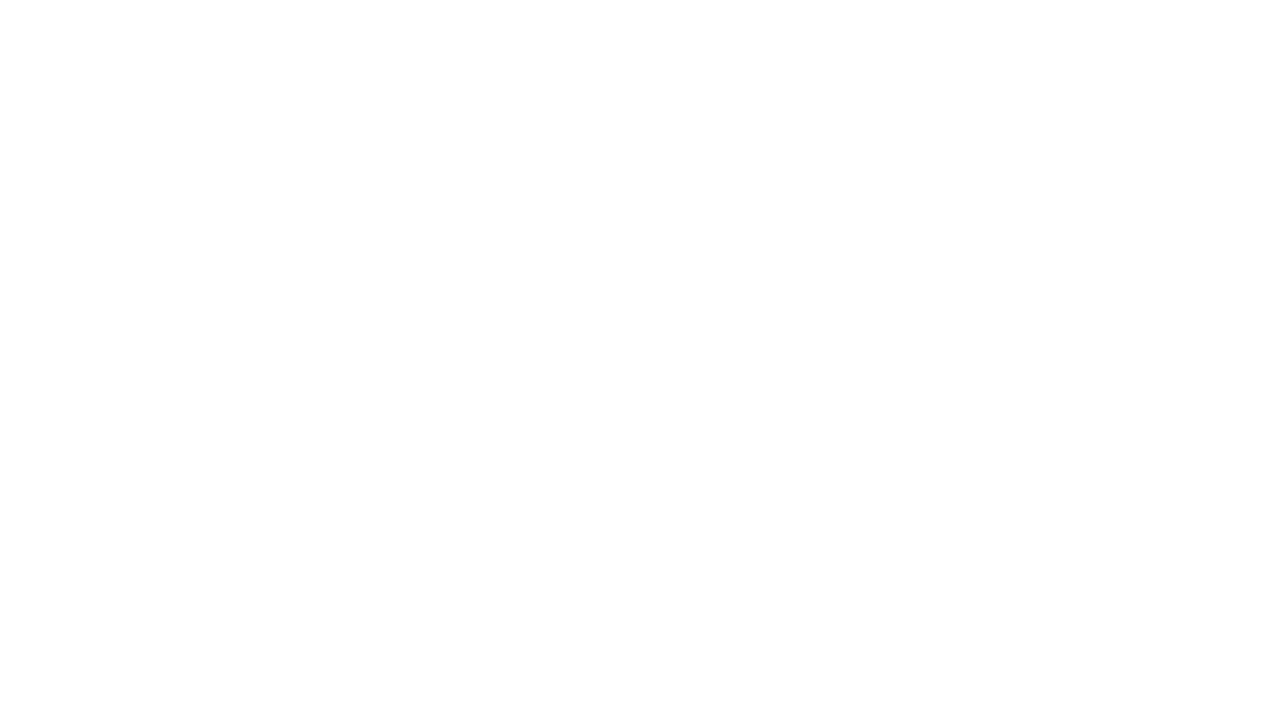

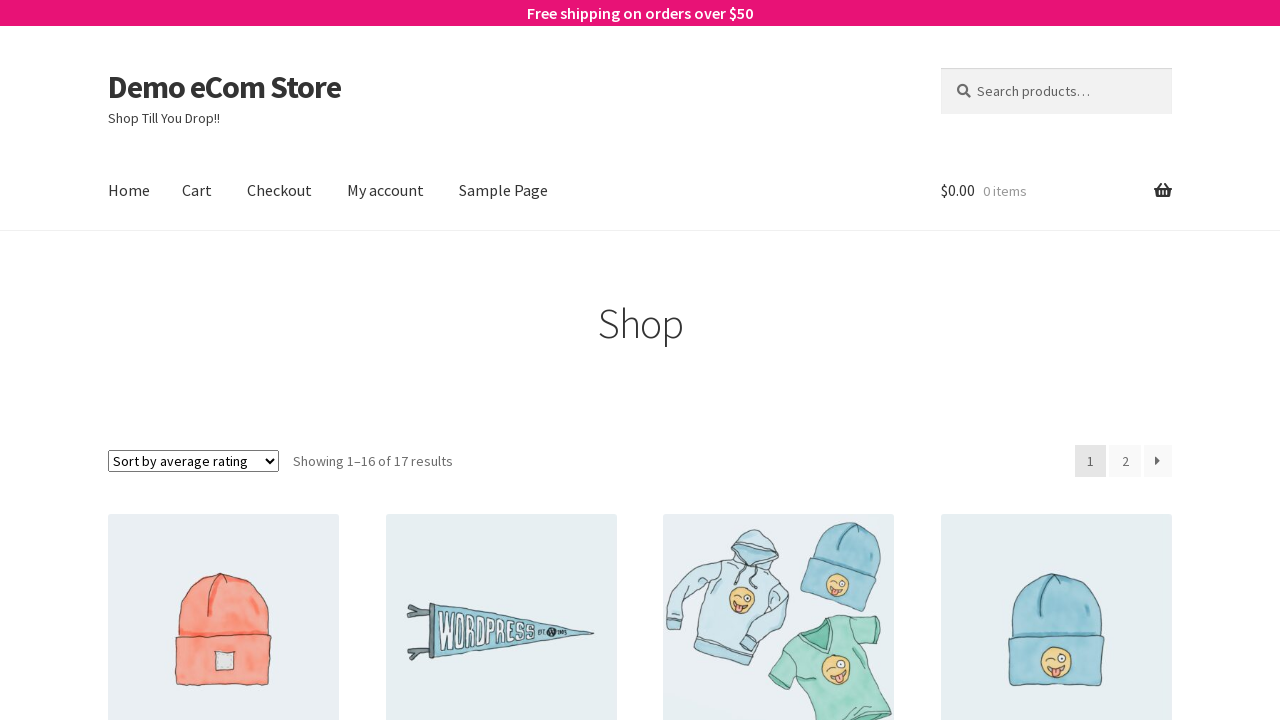